Tests the forgot password functionality by navigating to the forgot password page, filling out the email field, and submitting the form

Starting URL: https://the-internet.herokuapp.com/

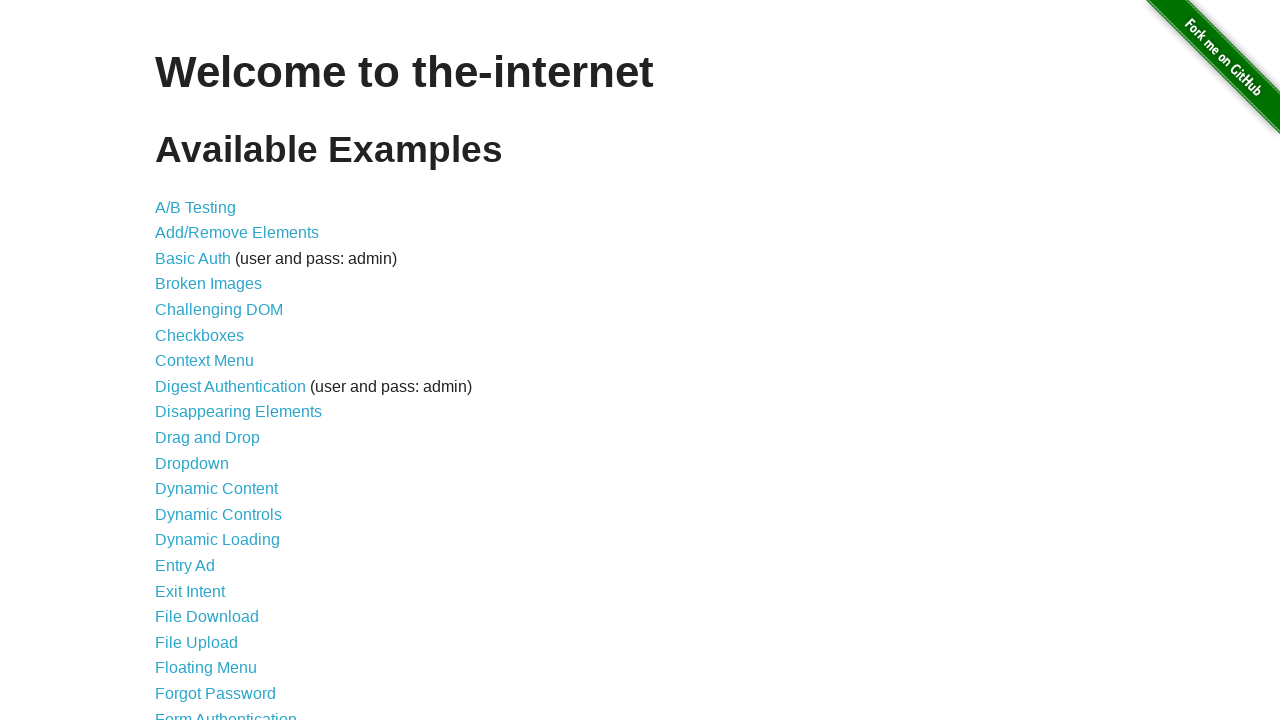

Clicked on the forgot password link at (216, 693) on a[href='/forgot_password']
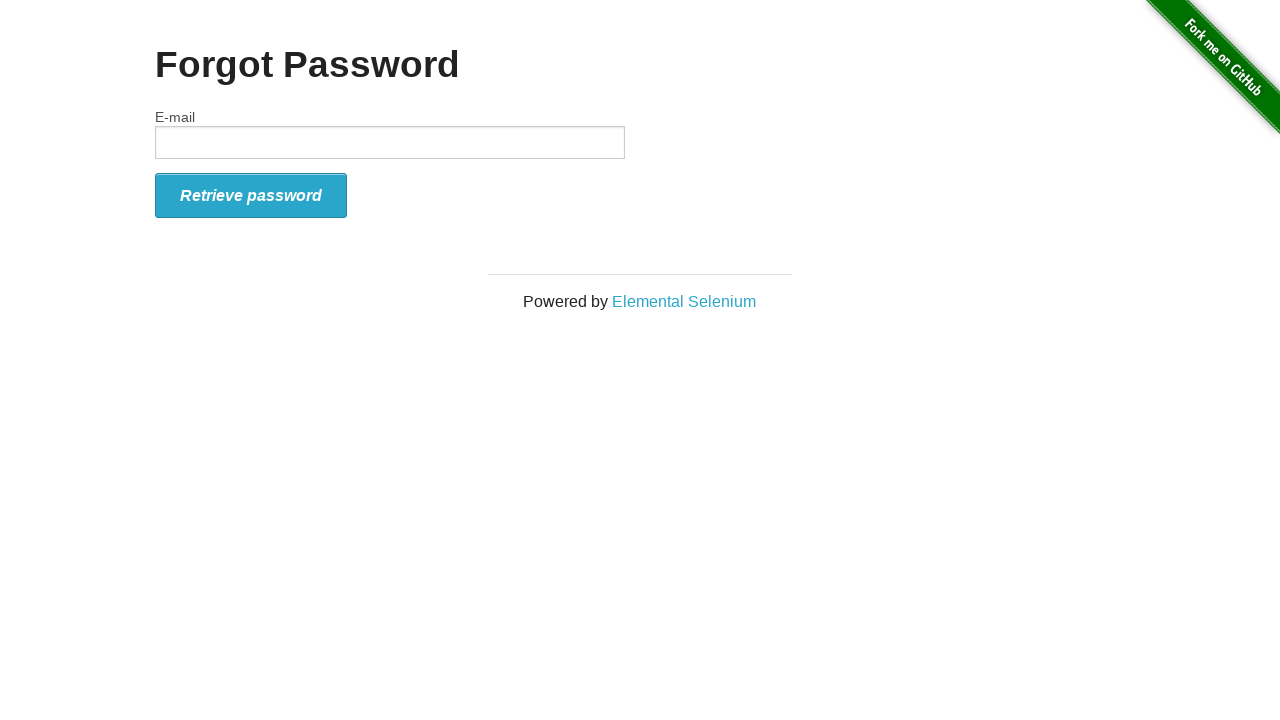

Filled email field with 'test.user@example.com' on input[type='text']
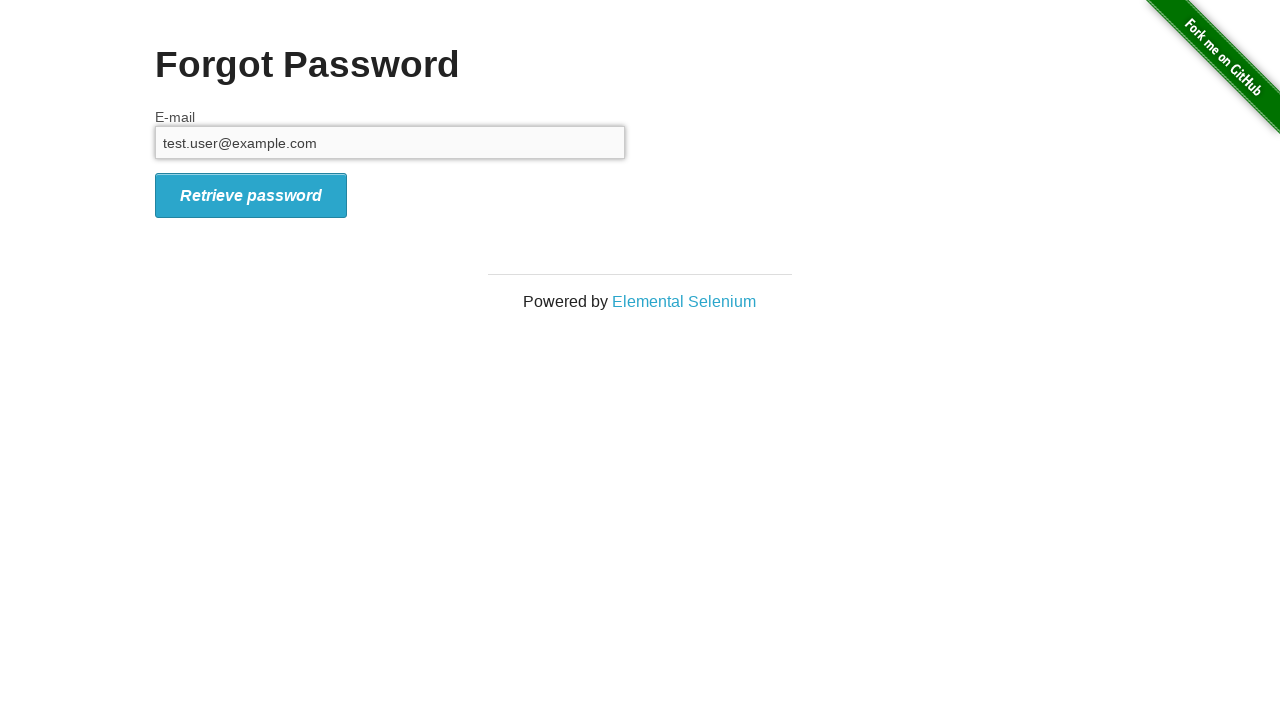

Clicked the retrieve password button at (251, 195) on i.icon-2x.icon-signin
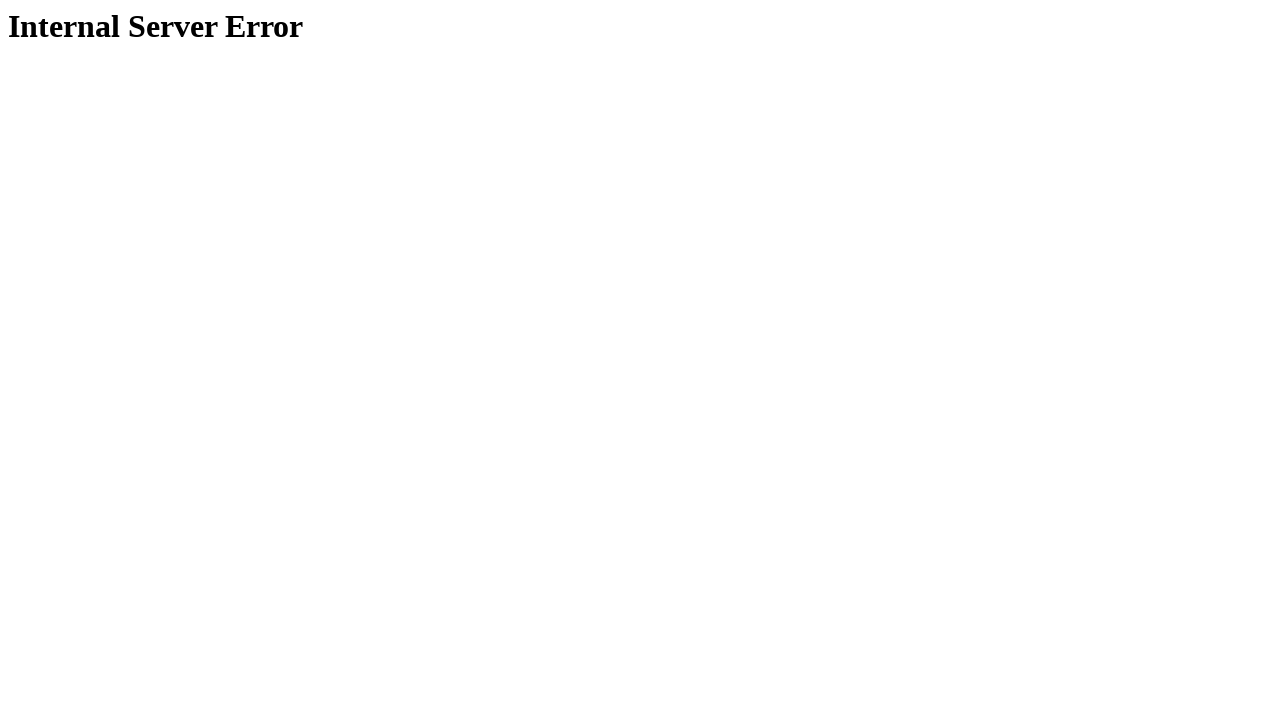

Result page loaded with heading element
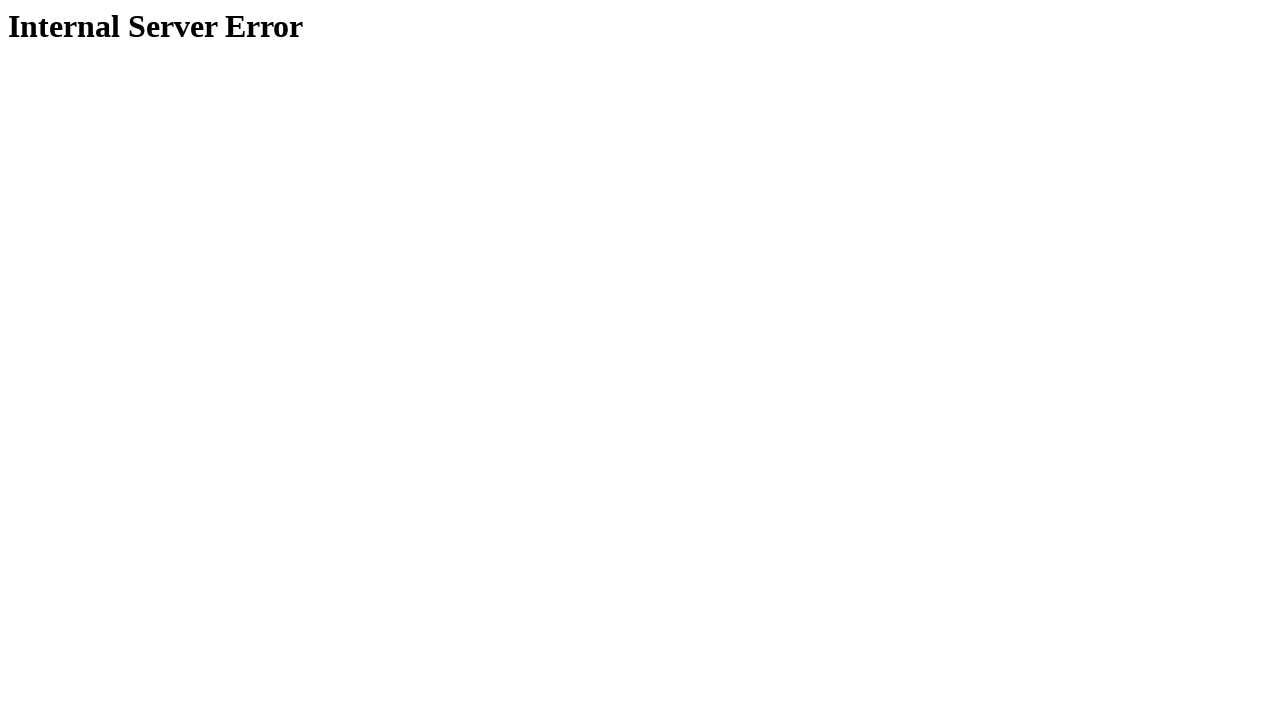

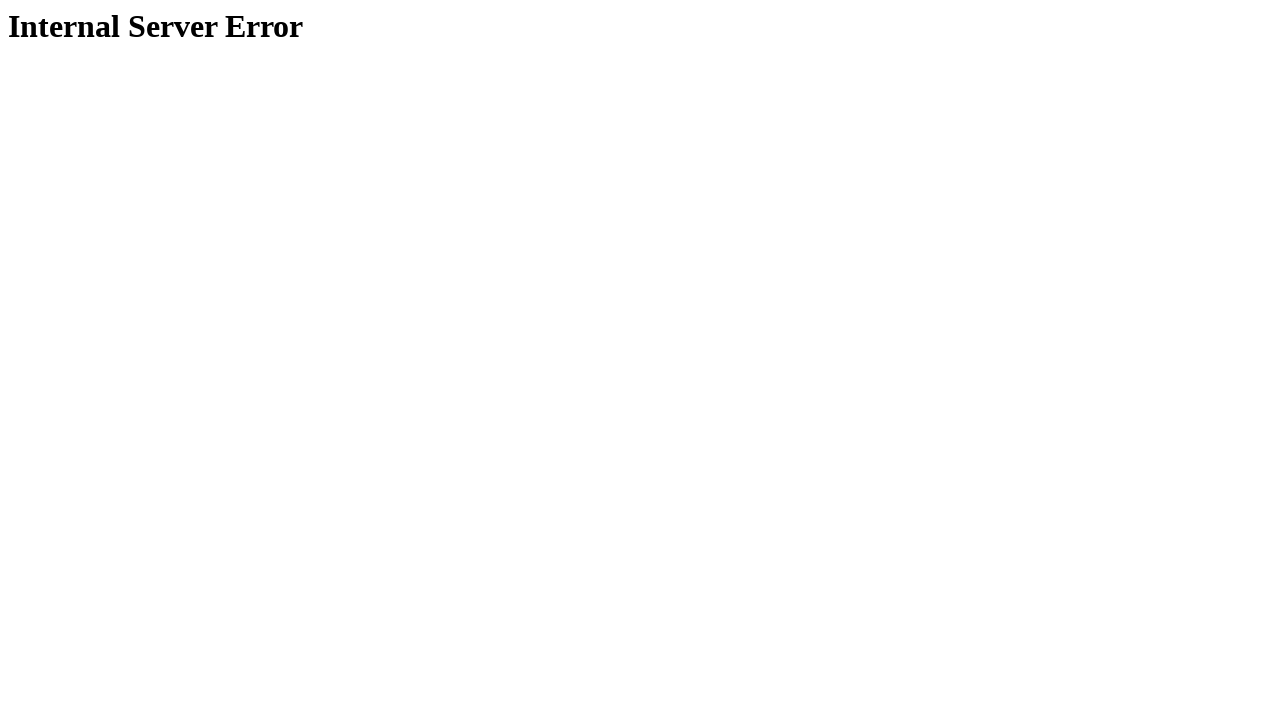